Tests a registration form by filling in first name and last name fields on a demo automation testing website

Starting URL: http://demo.automationtesting.in/Register.html

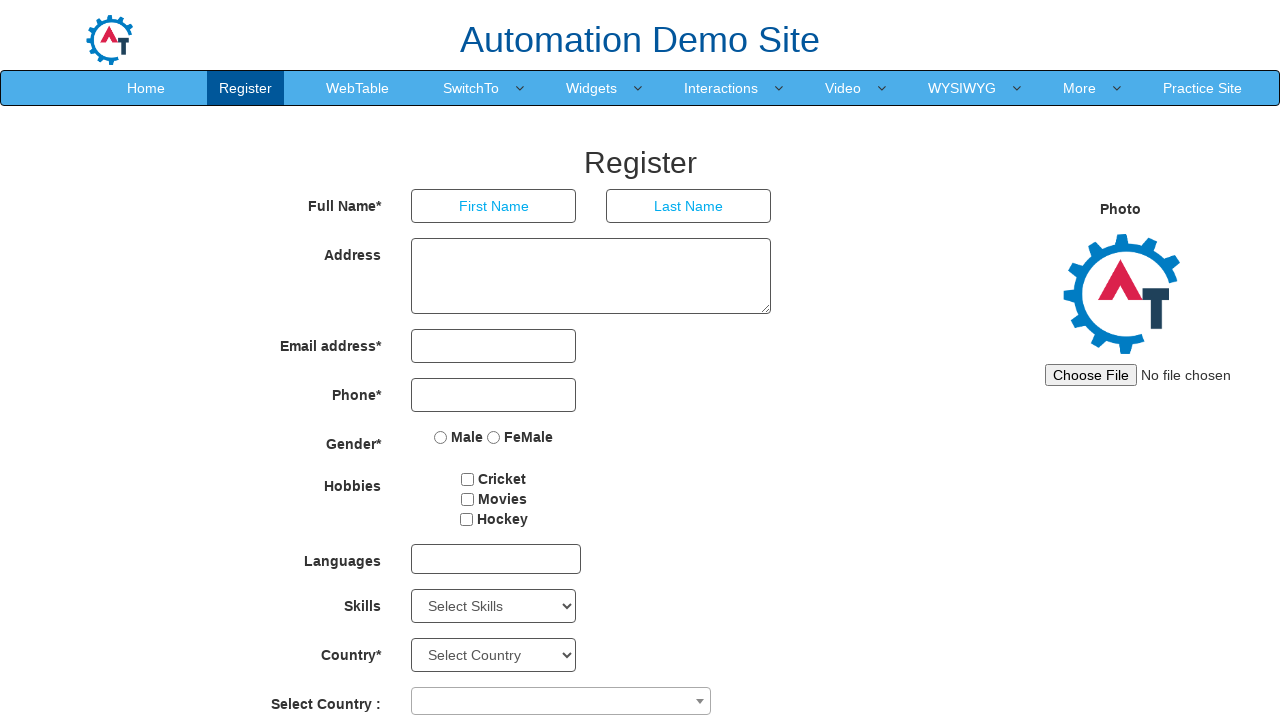

Filled first name field with 'Michael' on input[placeholder='First Name']
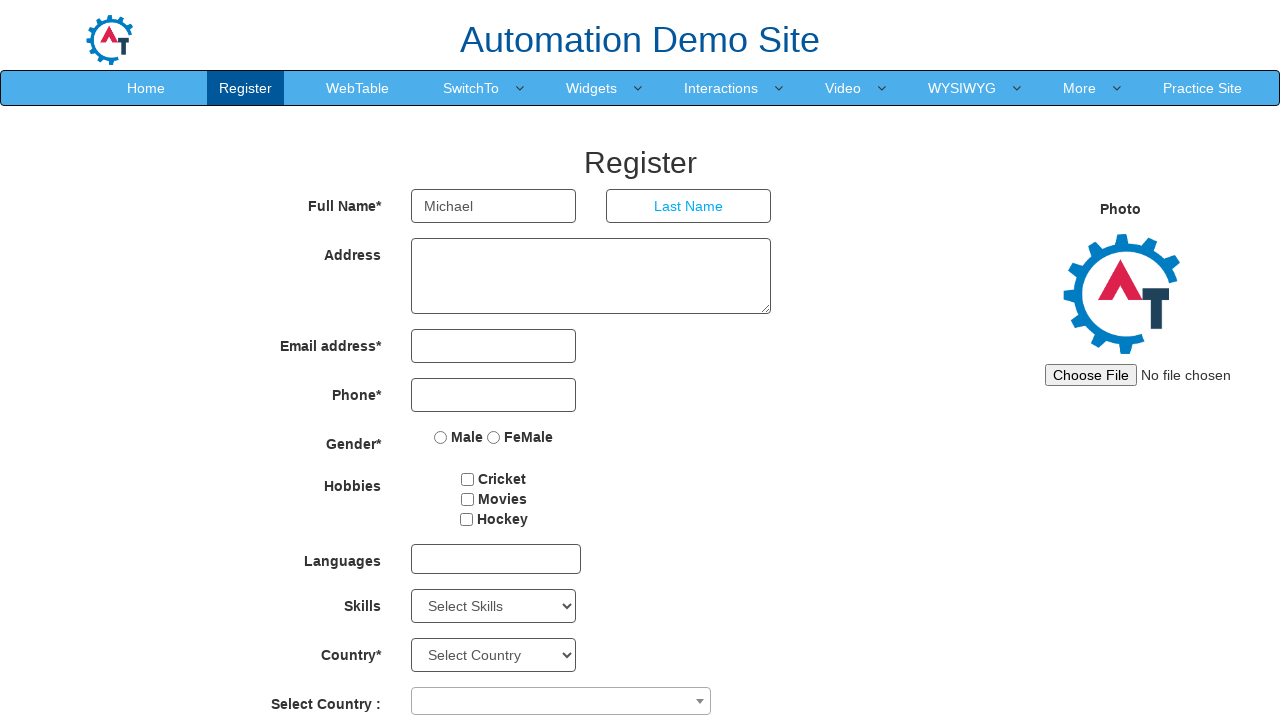

Filled last name field with 'Thompson' on input[placeholder='Last Name']
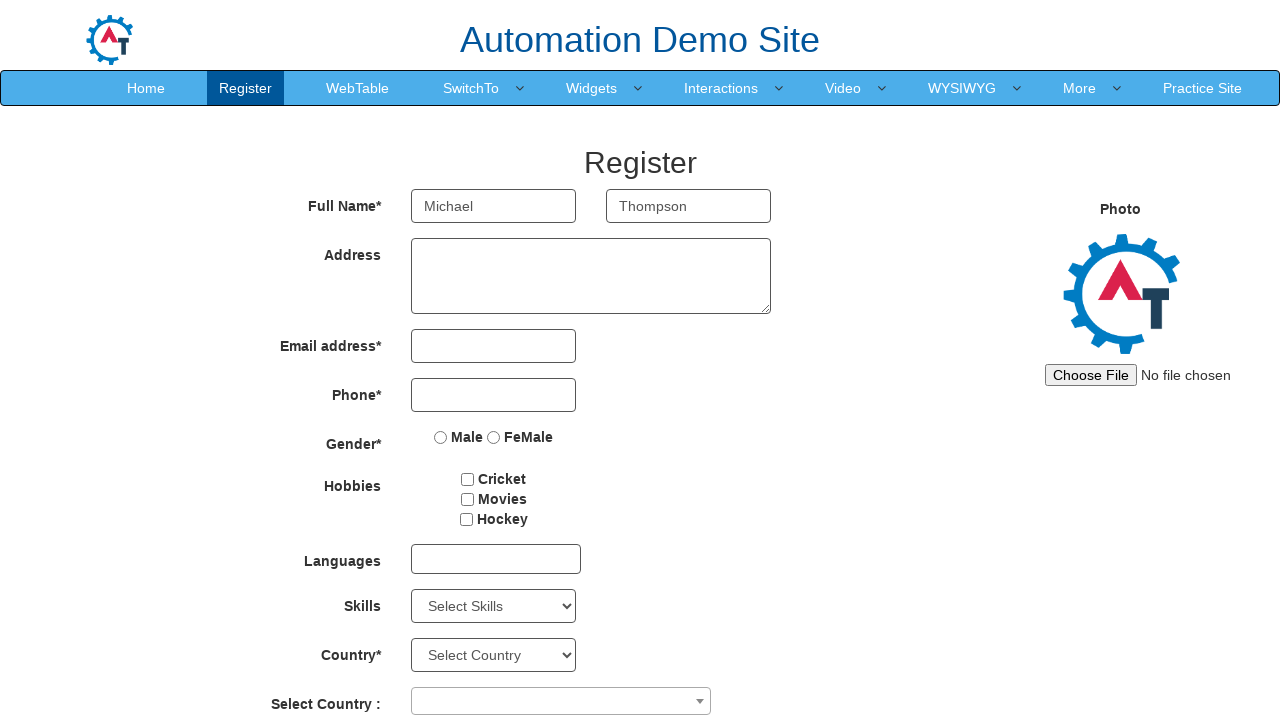

Verified first name field is present in the form
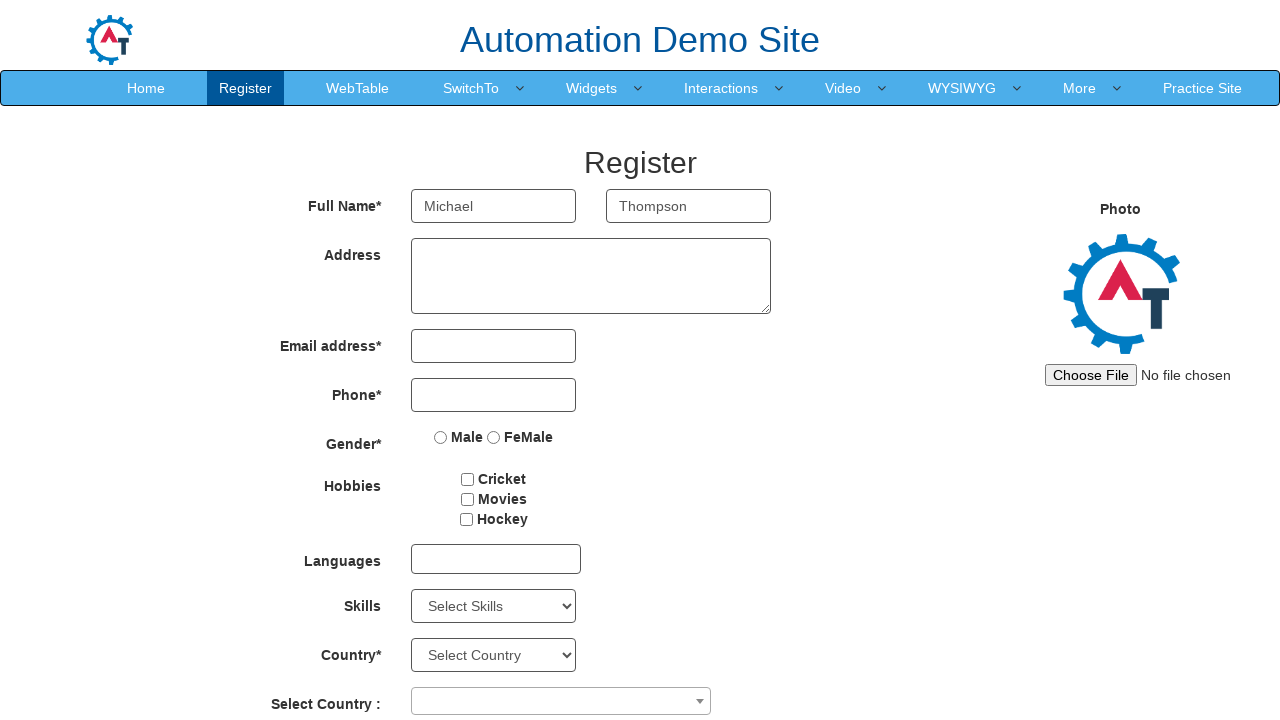

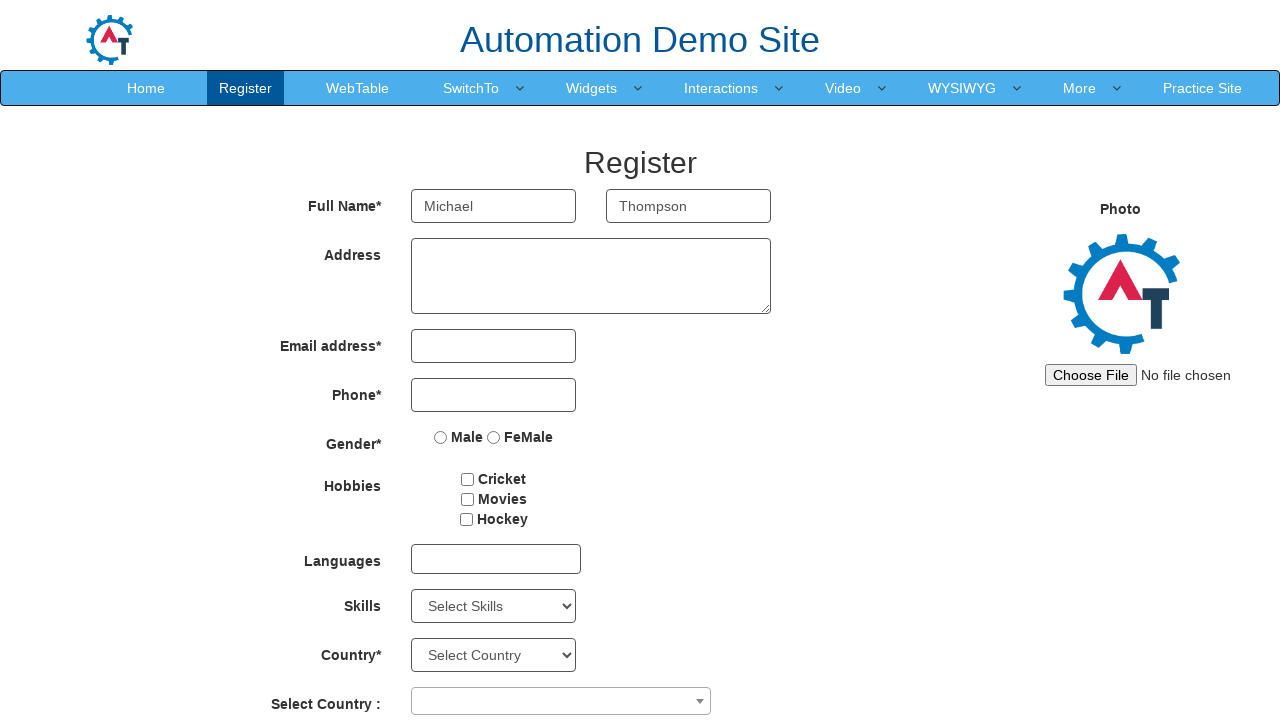